Navigates to TETR.IO game website and starts a solo Zen mode game by clicking through the menu buttons (JOIN, SOLO, ZEN, PLAY)

Starting URL: https://tetr.io

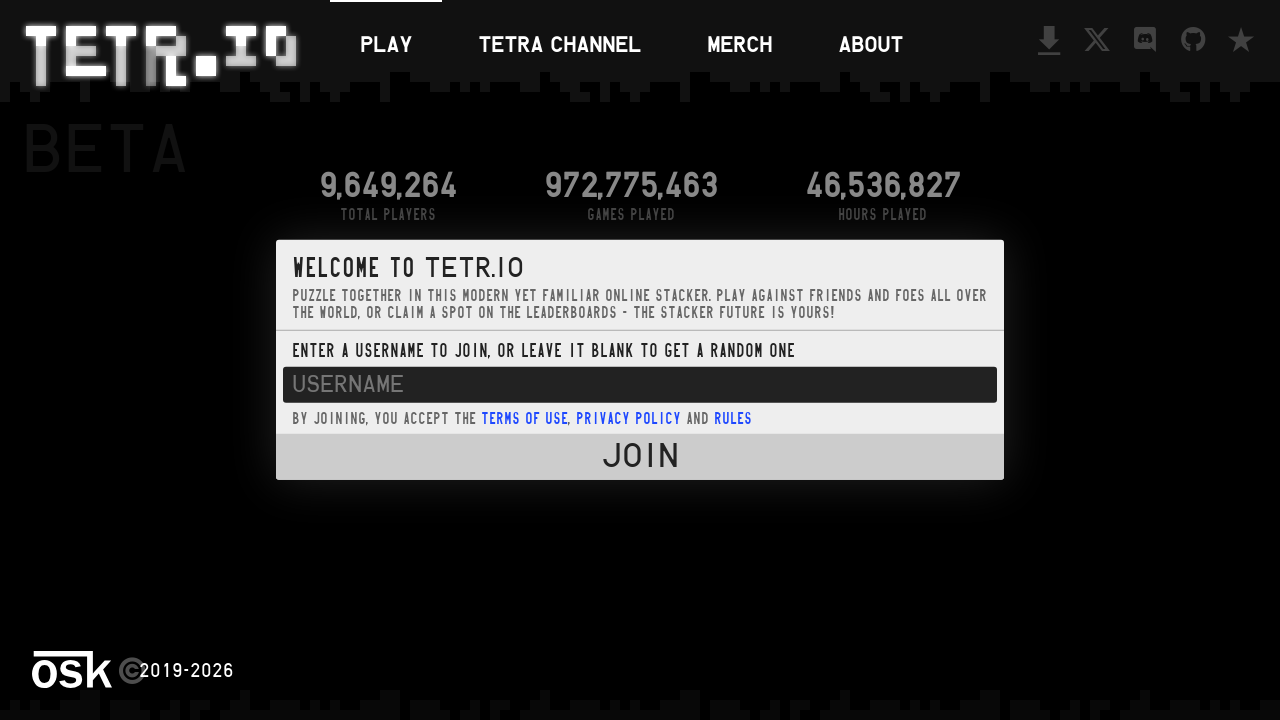

JOIN button is visible on the TETR.IO homepage
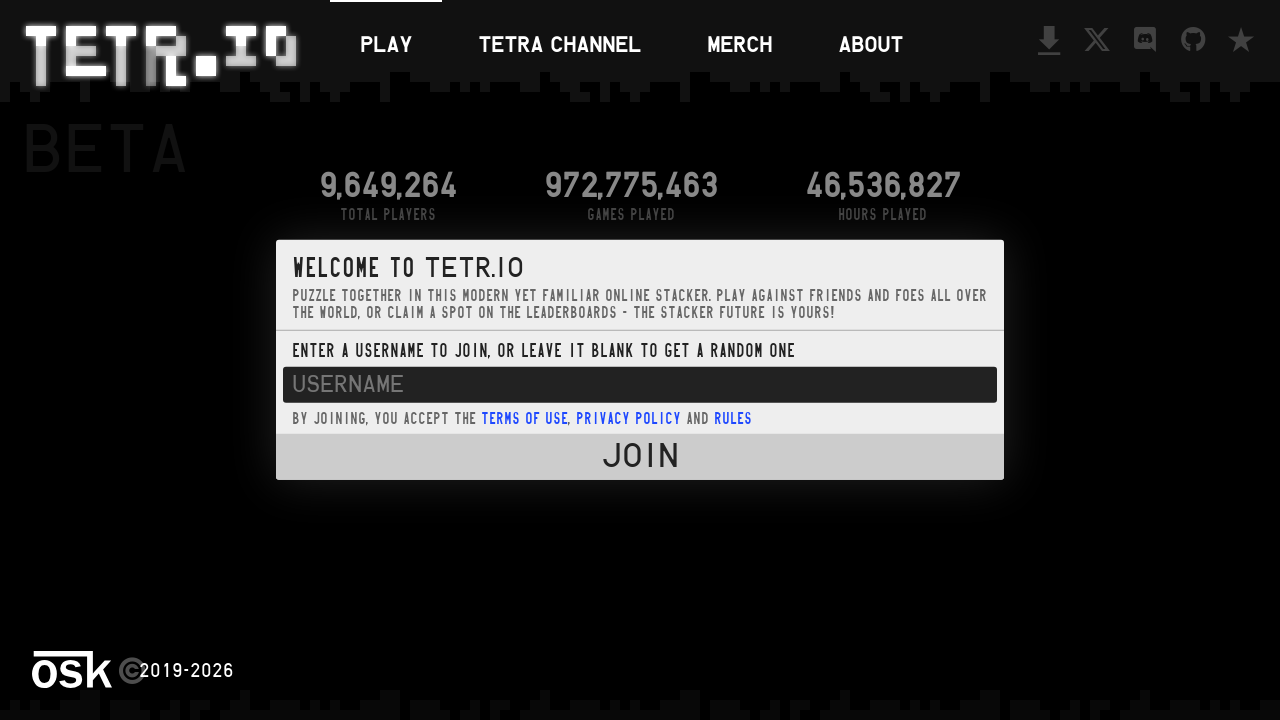

Clicked the JOIN button at (640, 457) on #entry_button
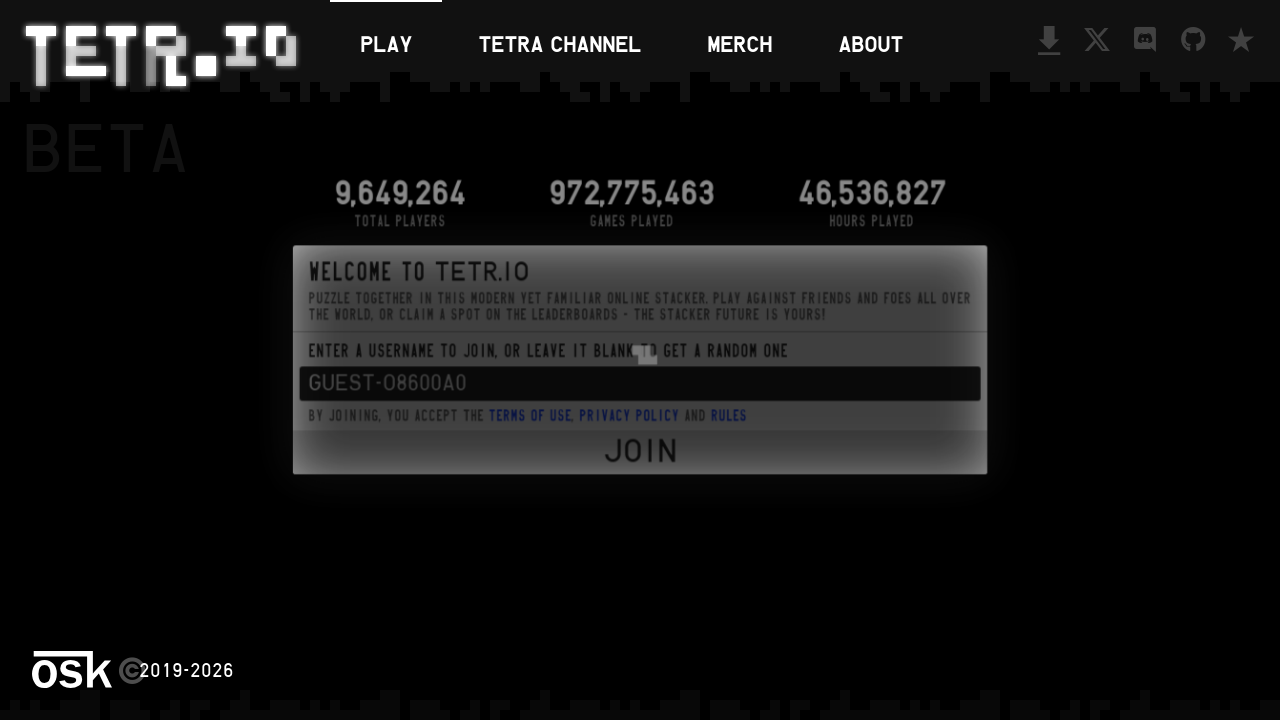

SOLO button is visible in the menu
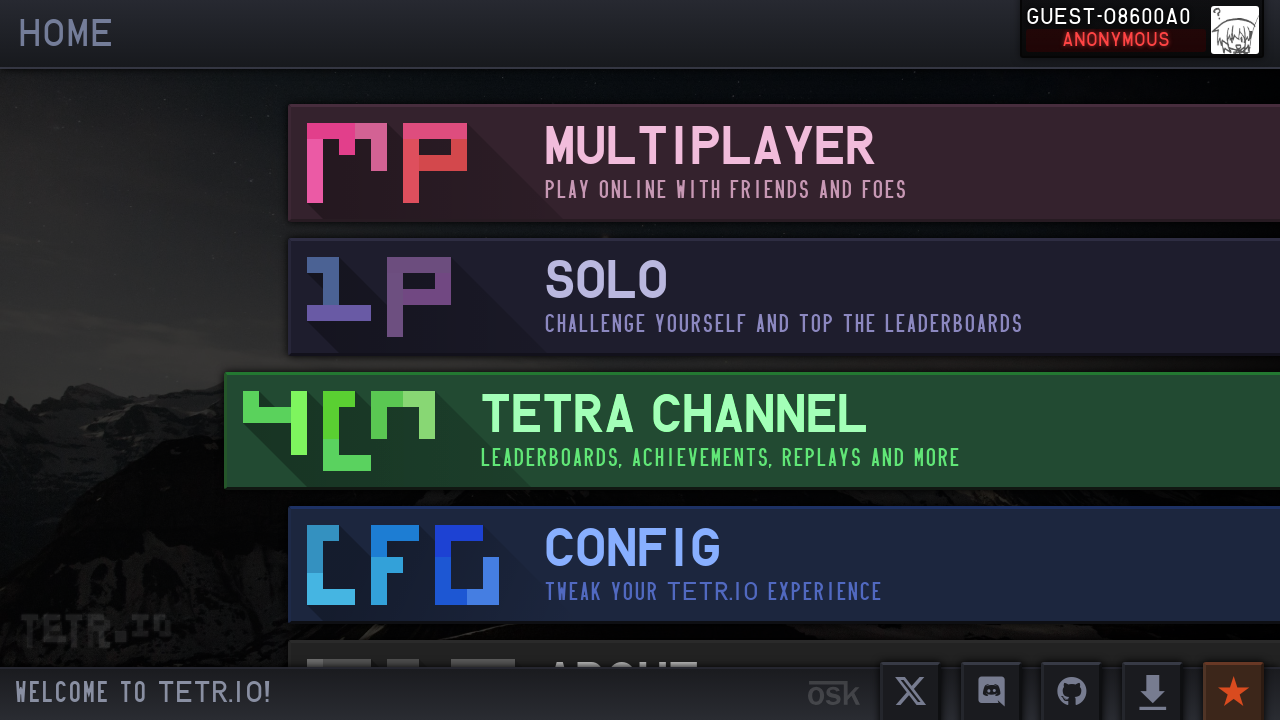

Clicked the SOLO button at (736, 297) on #play_solo
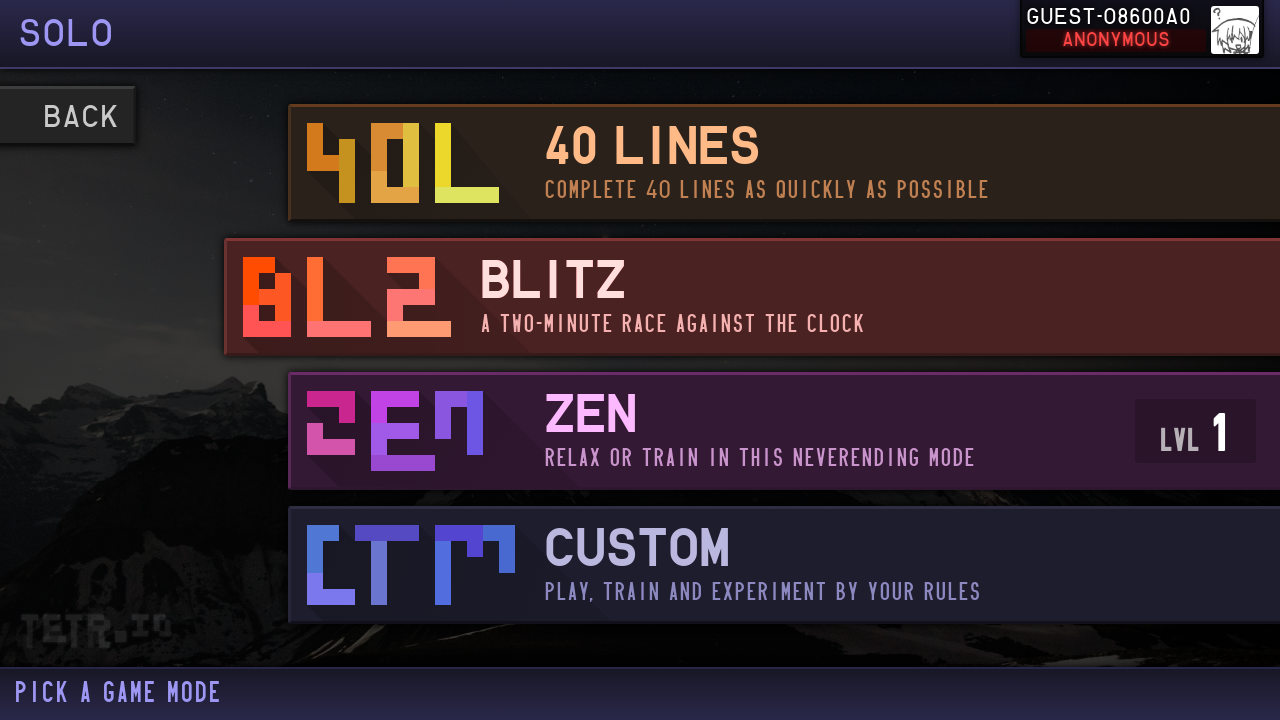

ZEN game mode button is visible
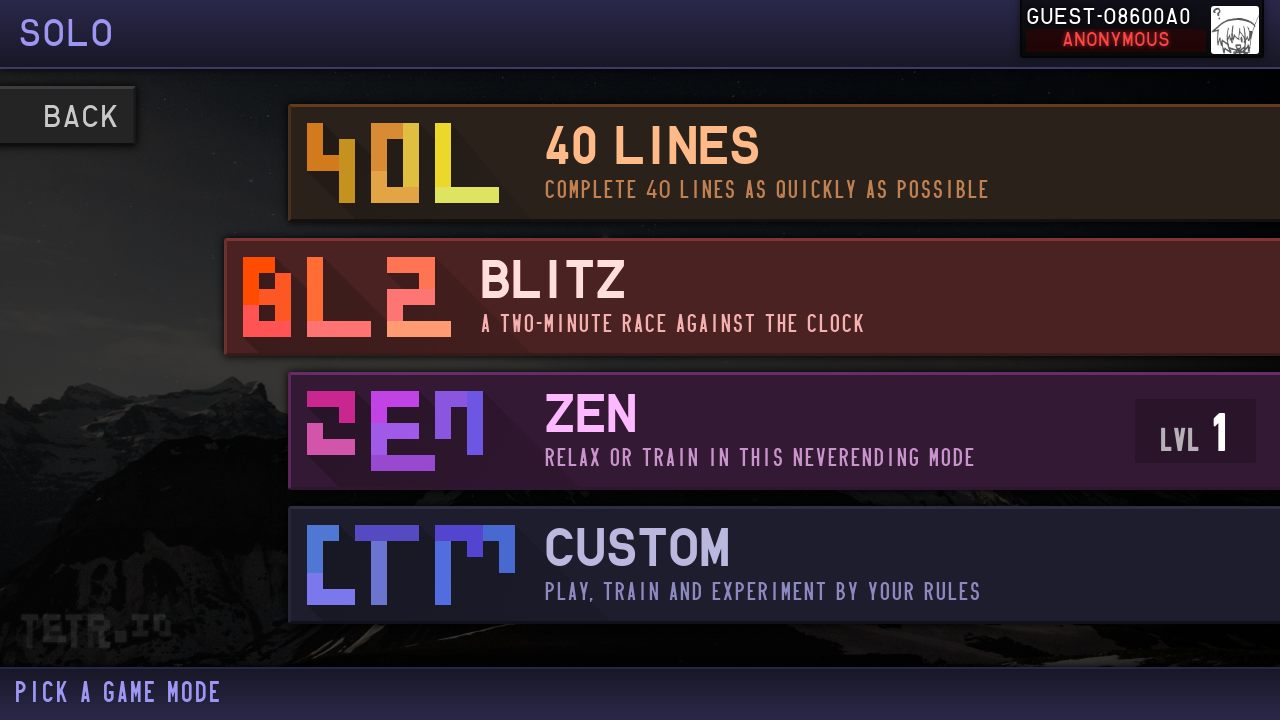

Clicked the ZEN button to select Zen mode at (736, 431) on #game_zen
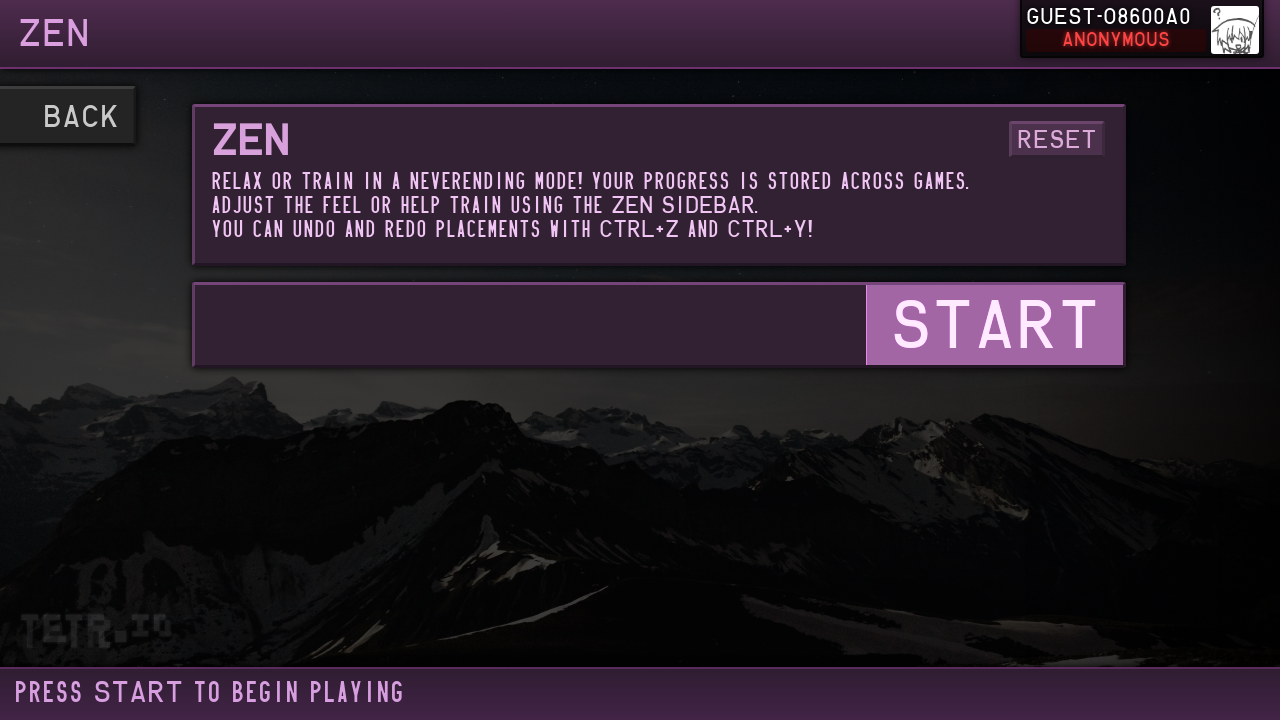

PLAY button is visible and ready to start the game
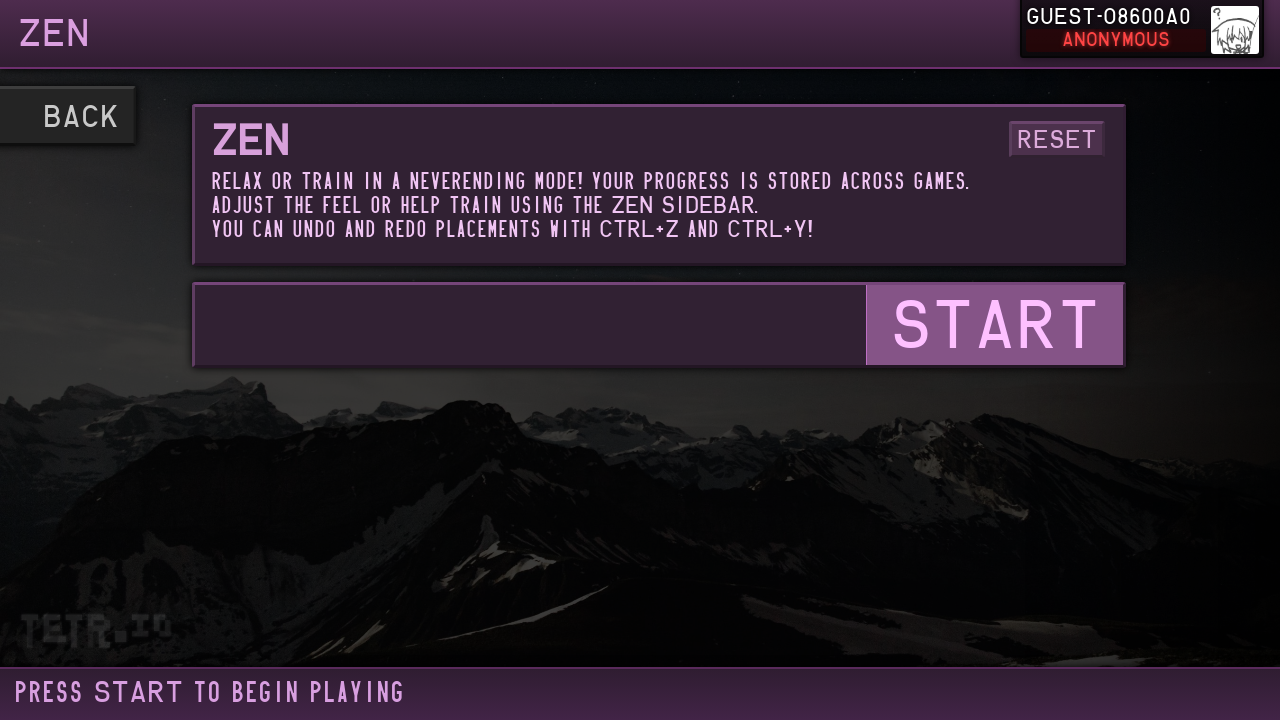

Clicked the PLAY button to start Zen mode game at (995, 325) on #start_zen
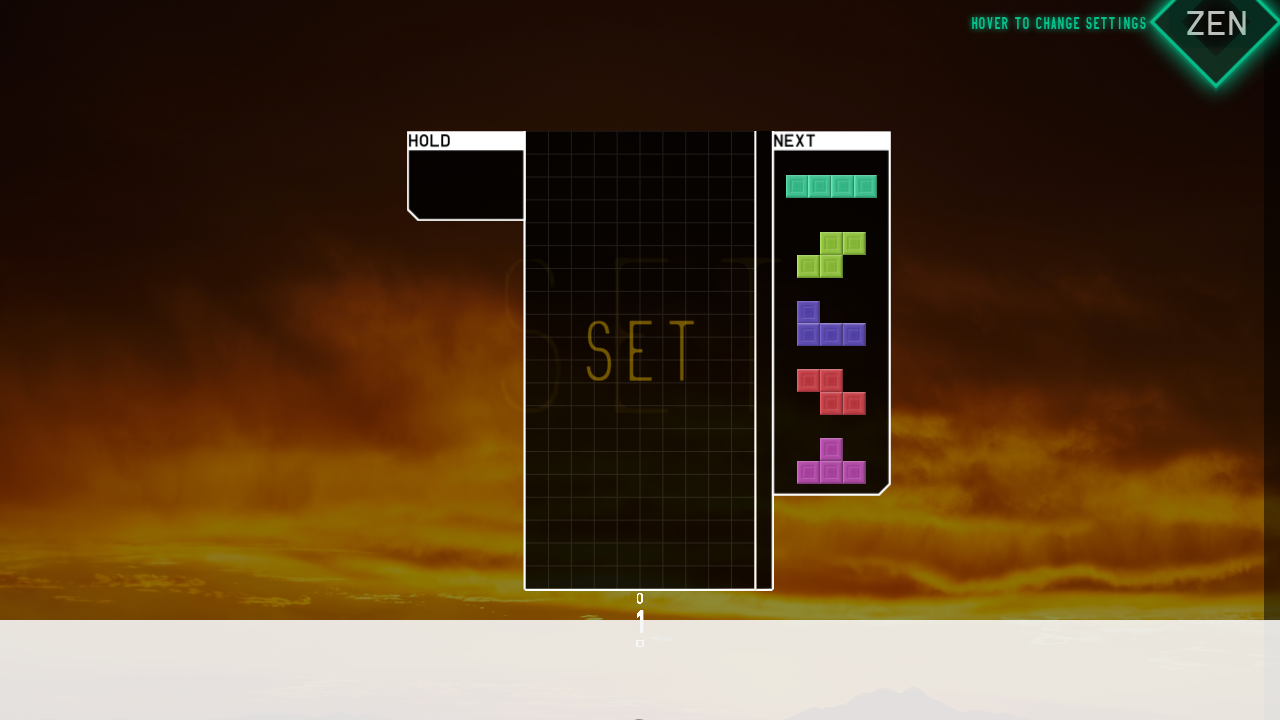

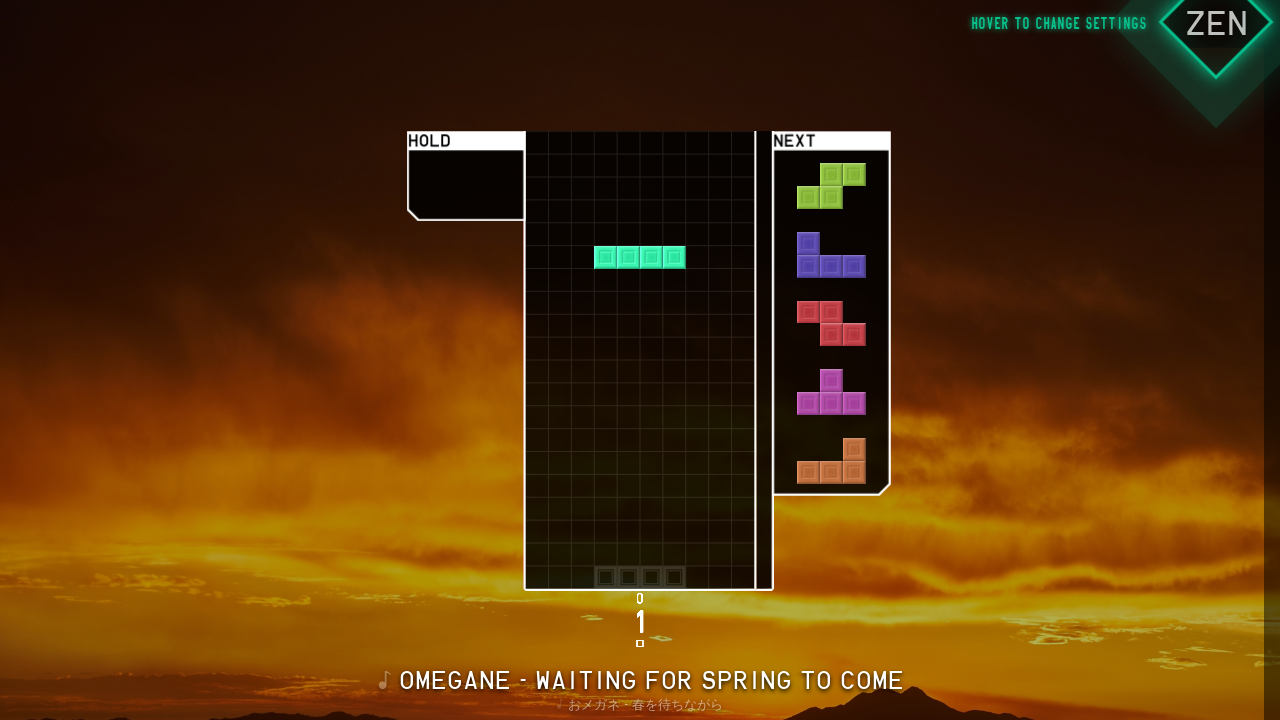